Verifies that the advanced search link is present on the Polish e-commerce site

Starting URL: https://koma.lux.pl/

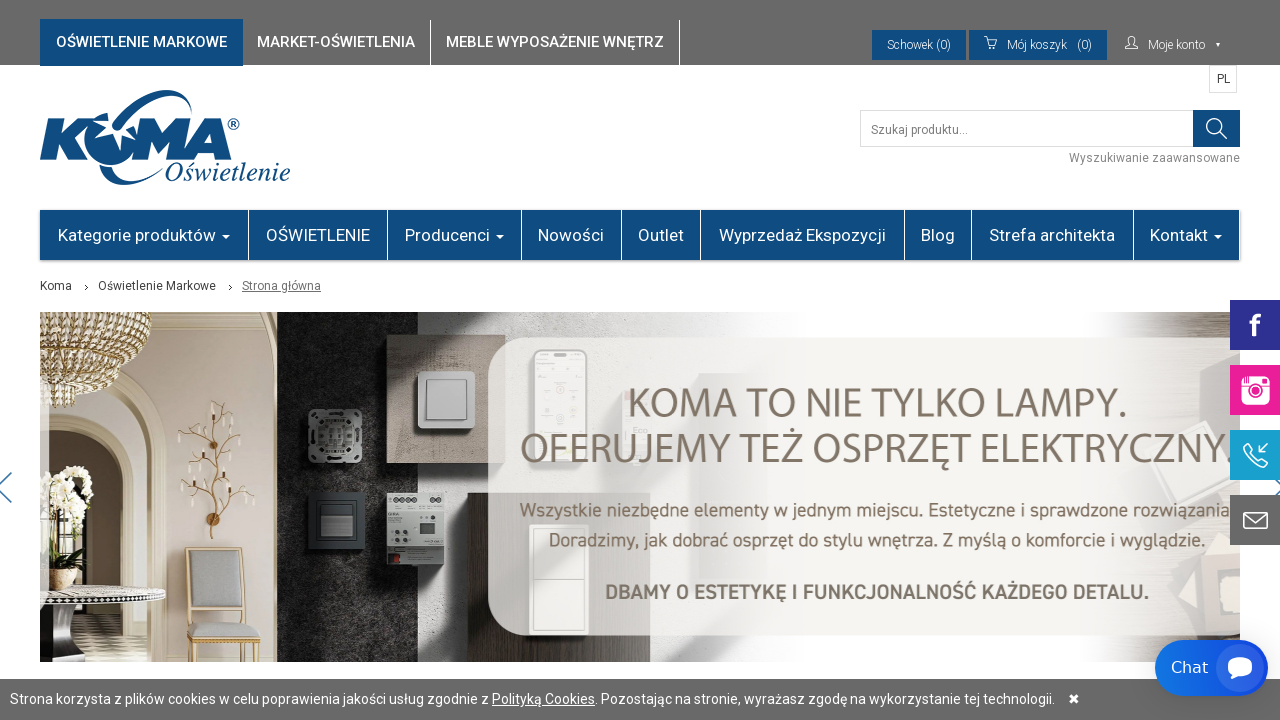

Navigated to Polish e-commerce site https://koma.lux.pl/
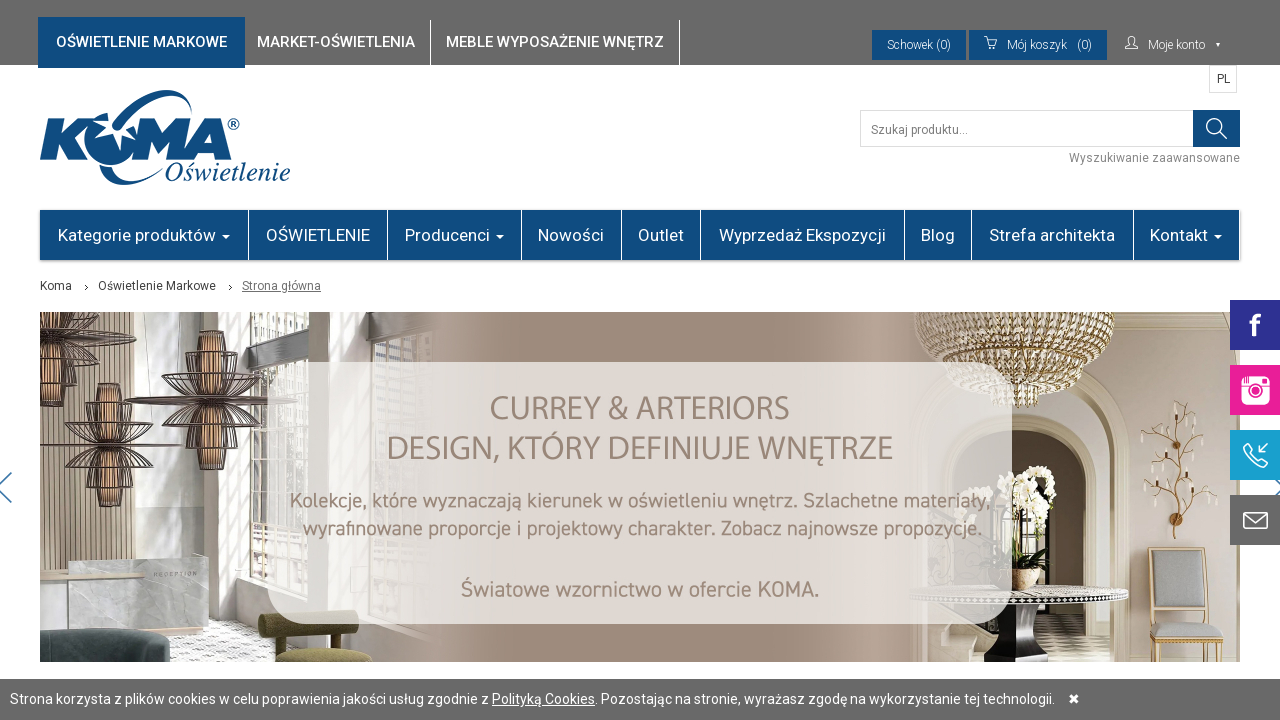

Advanced search link is present on the page
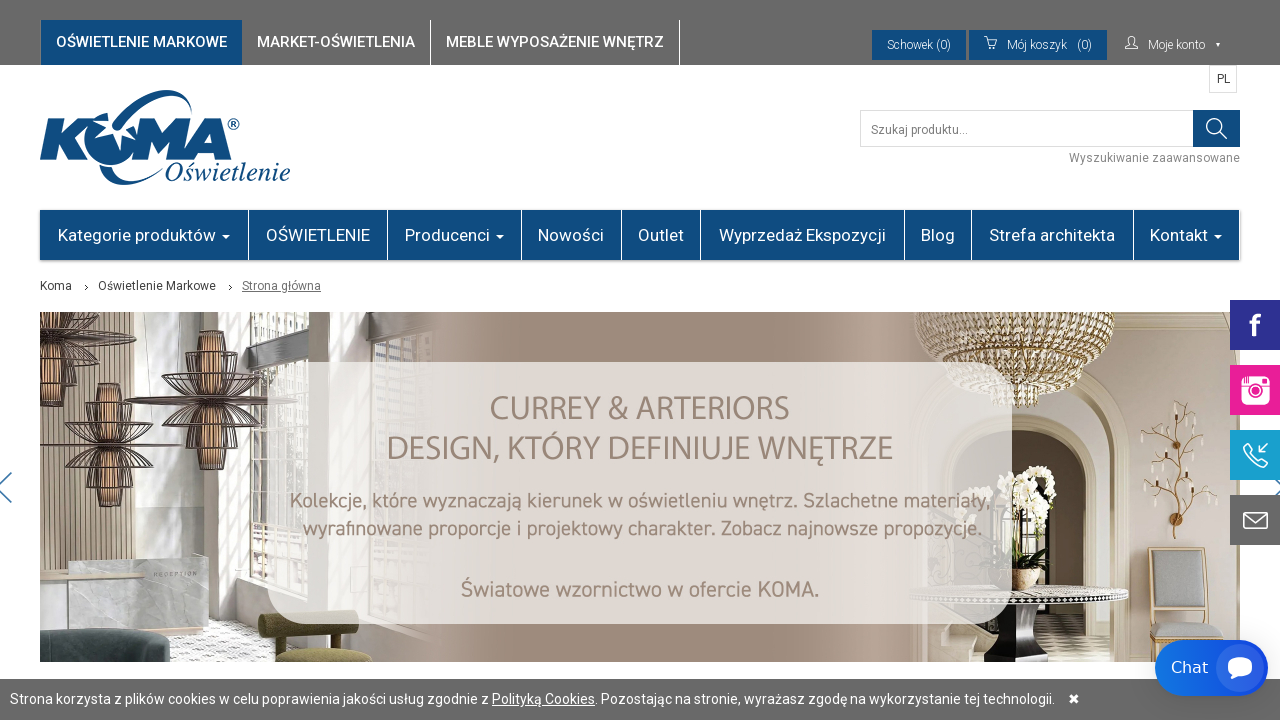

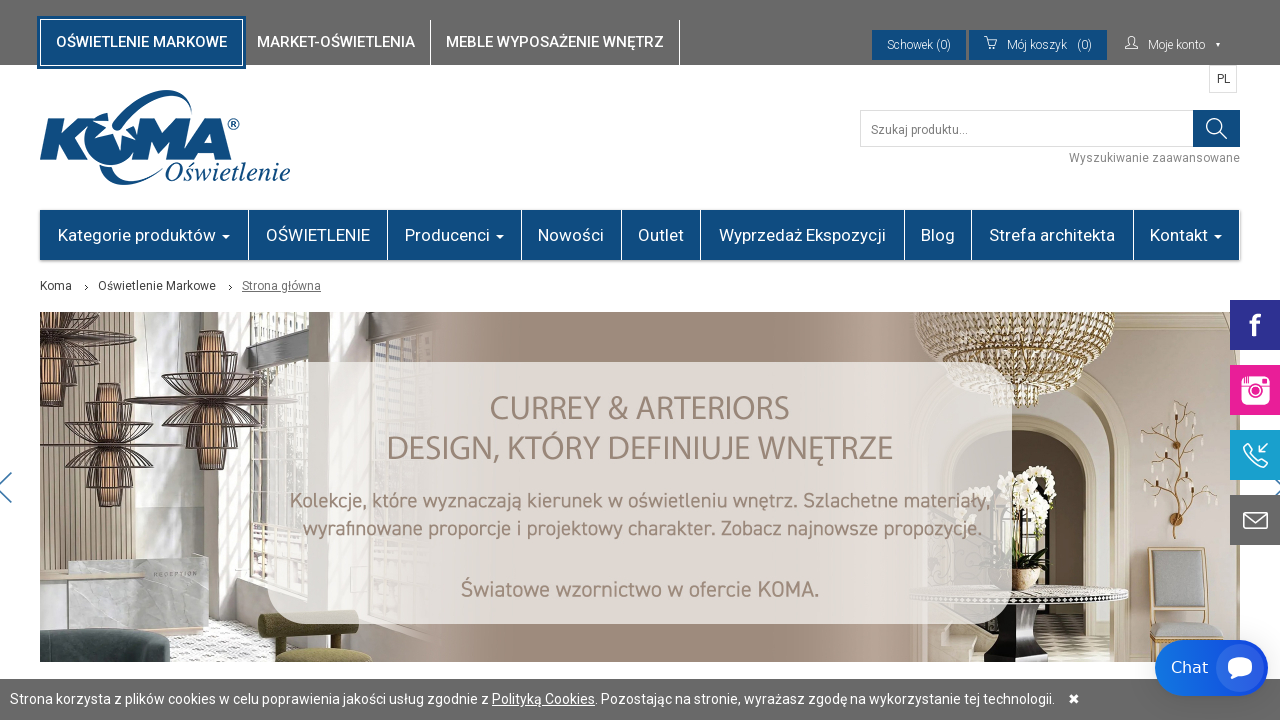